Tests browser window resizing functionality by getting the default window size and then setting the window to different dimensions (1200x252 and then 20x900).

Starting URL: https://vctcpune.com/selenium/practice.html

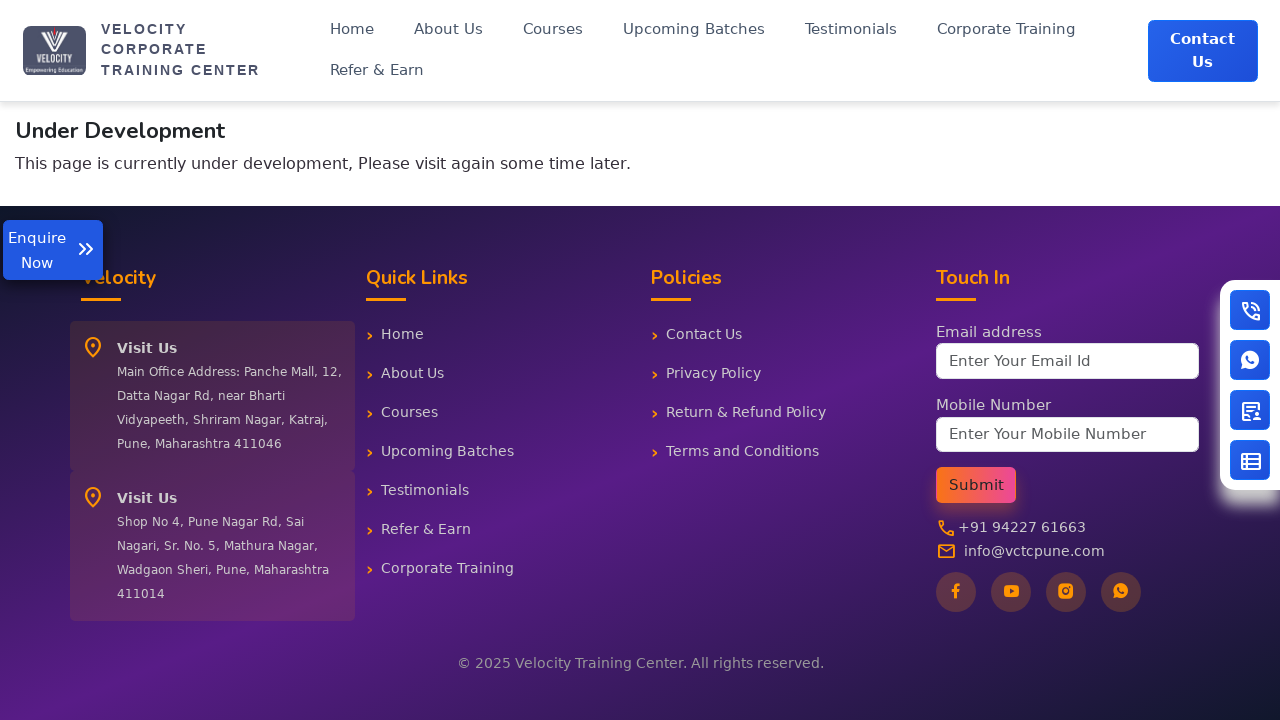

Retrieved default viewport size
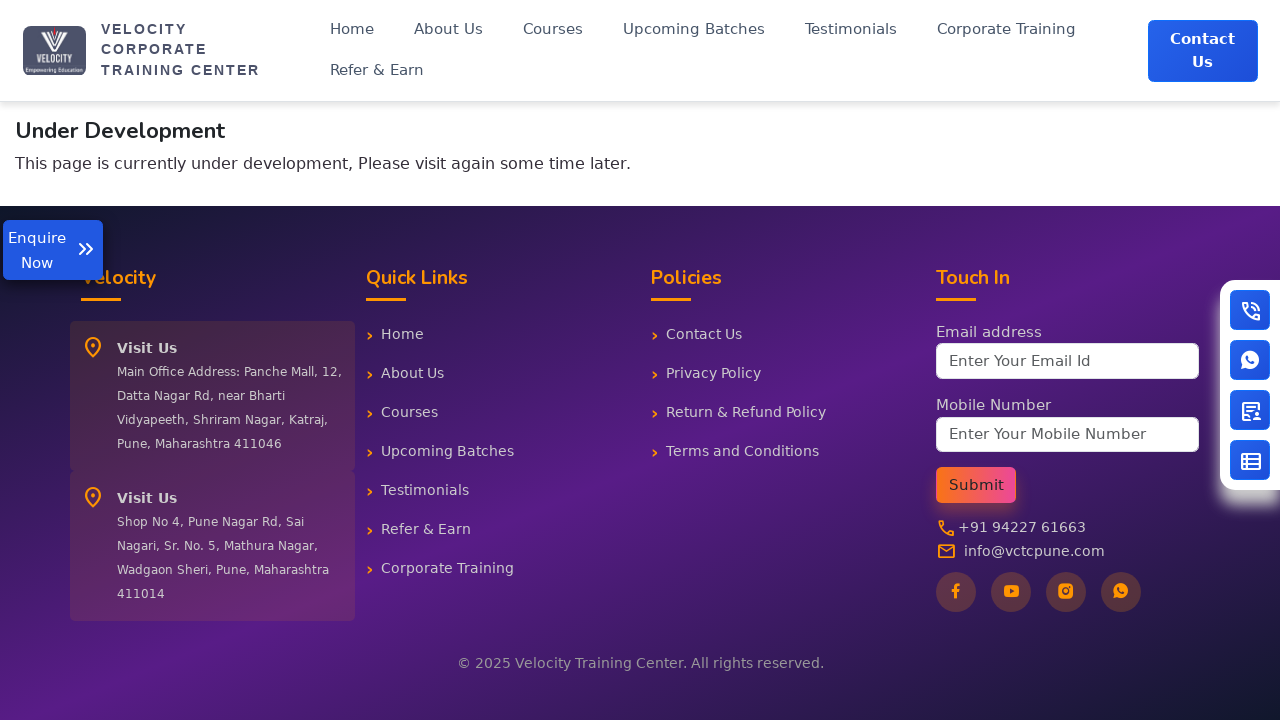

Set viewport size to 1200x252
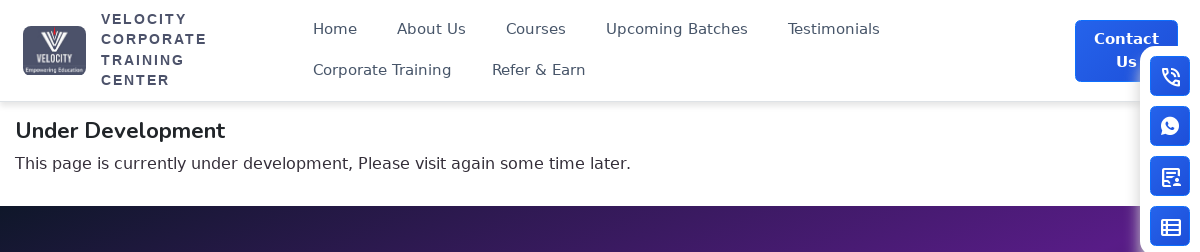

Set viewport size to 20x900
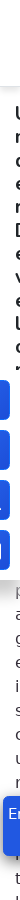

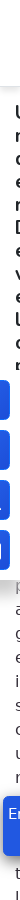